Tests JavaScript alert handling by clicking a button that triggers an alert, accepting the alert, and verifying the result message is displayed on the page.

Starting URL: http://the-internet.herokuapp.com/javascript_alerts

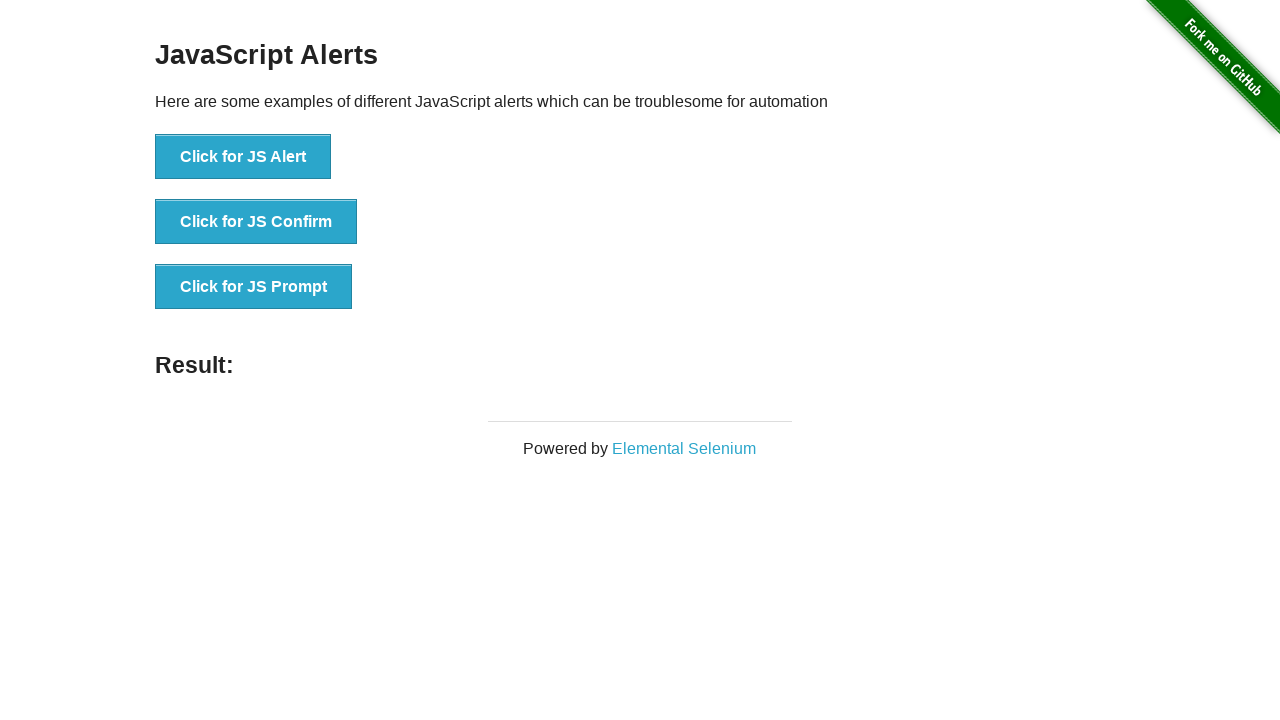

Clicked the first button to trigger JavaScript alert at (243, 157) on ul > li:nth-child(1) > button
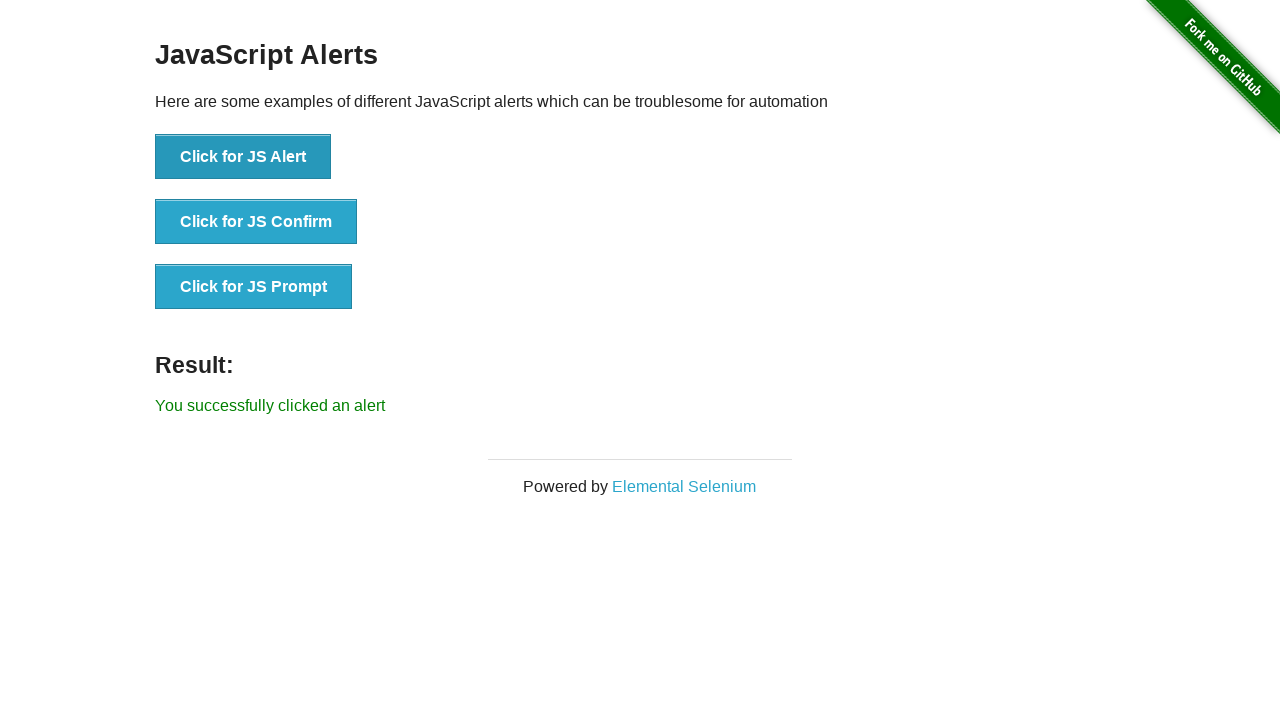

Set up dialog handler to accept alerts
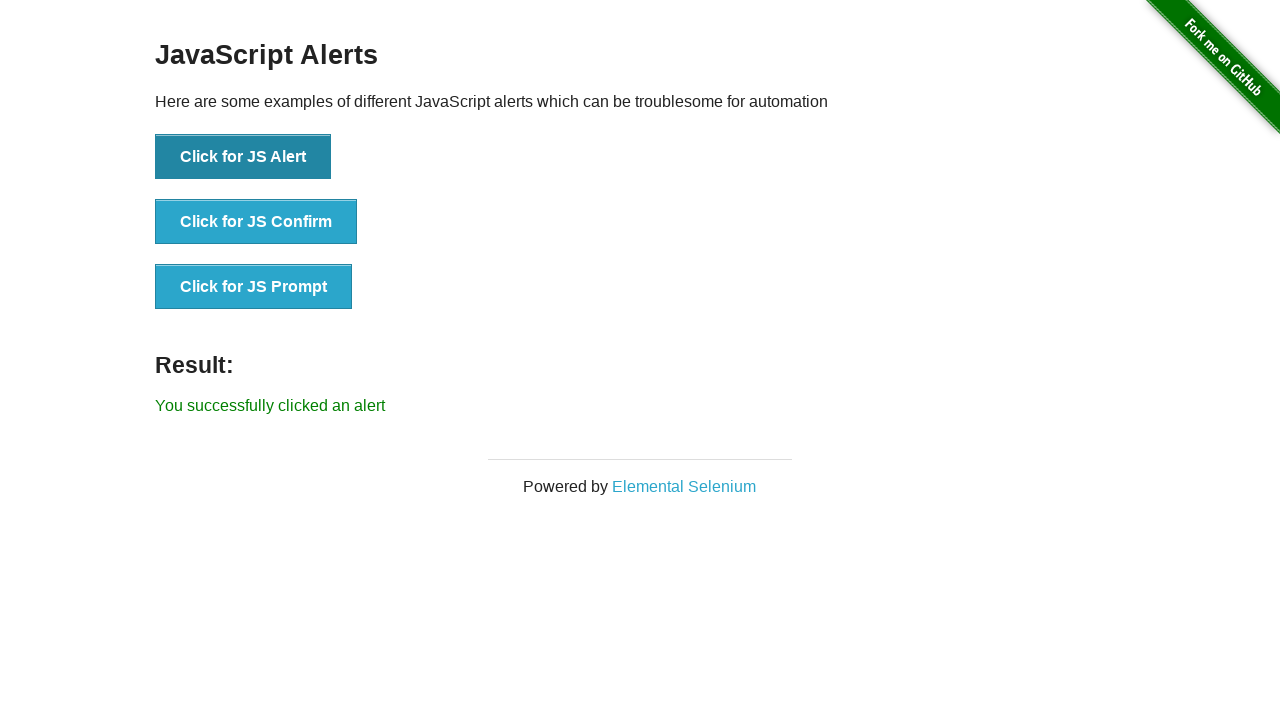

Result message element loaded
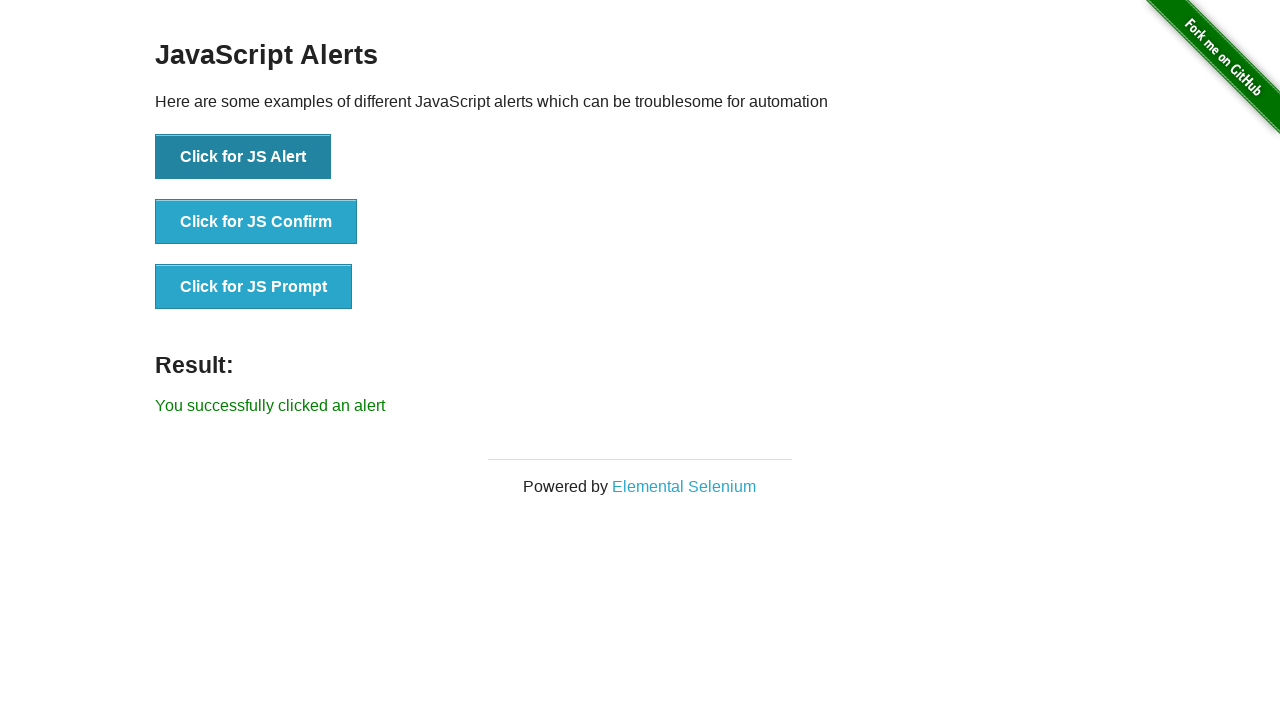

Retrieved result message text
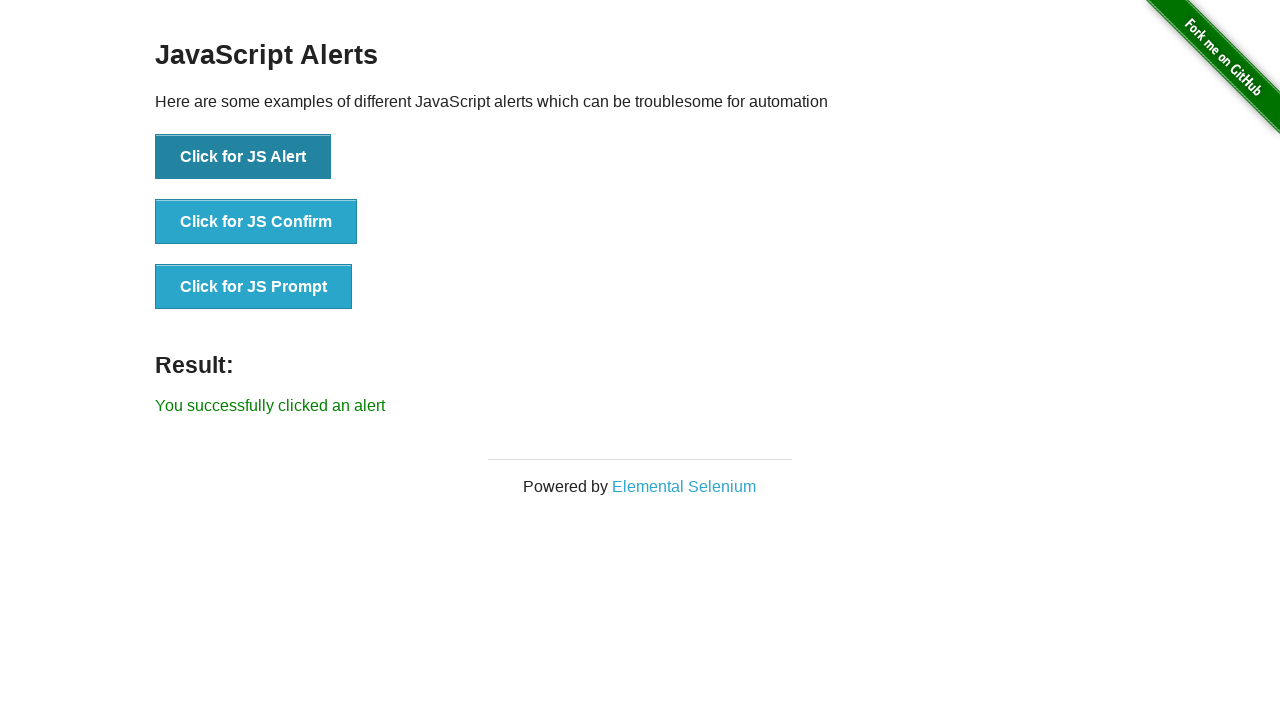

Verified result message matches expected text: 'You successfully clicked an alert'
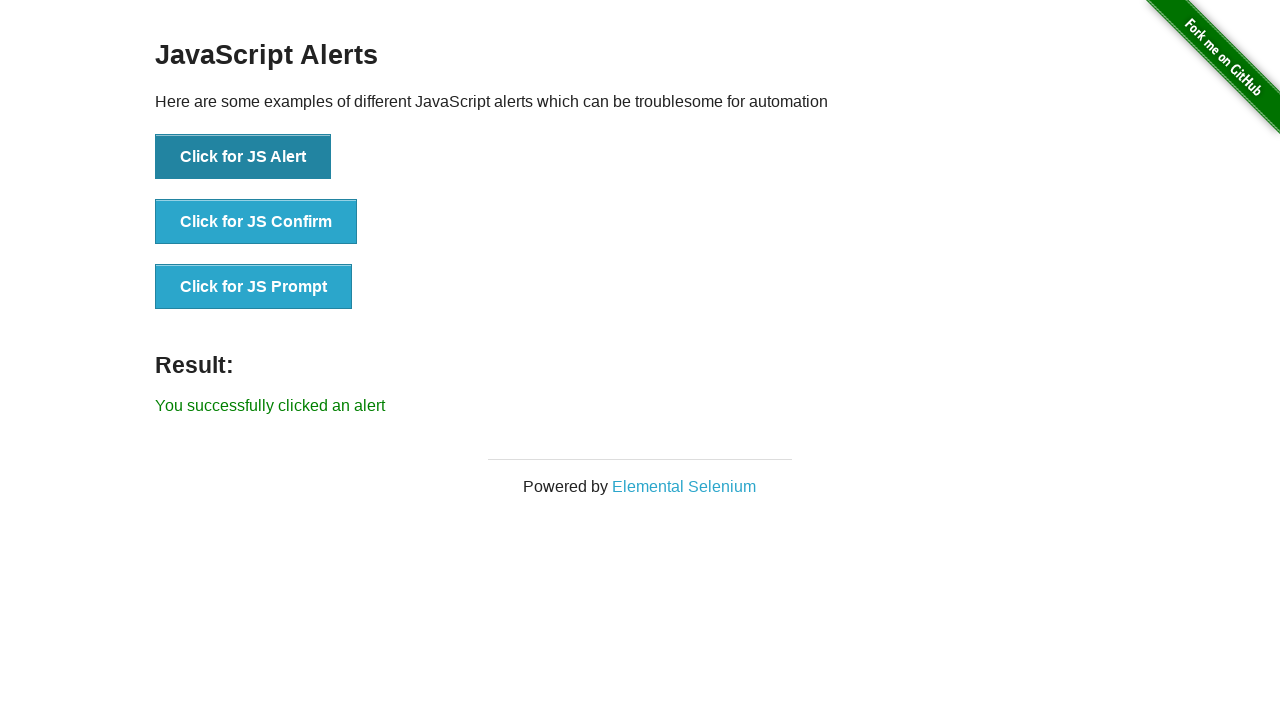

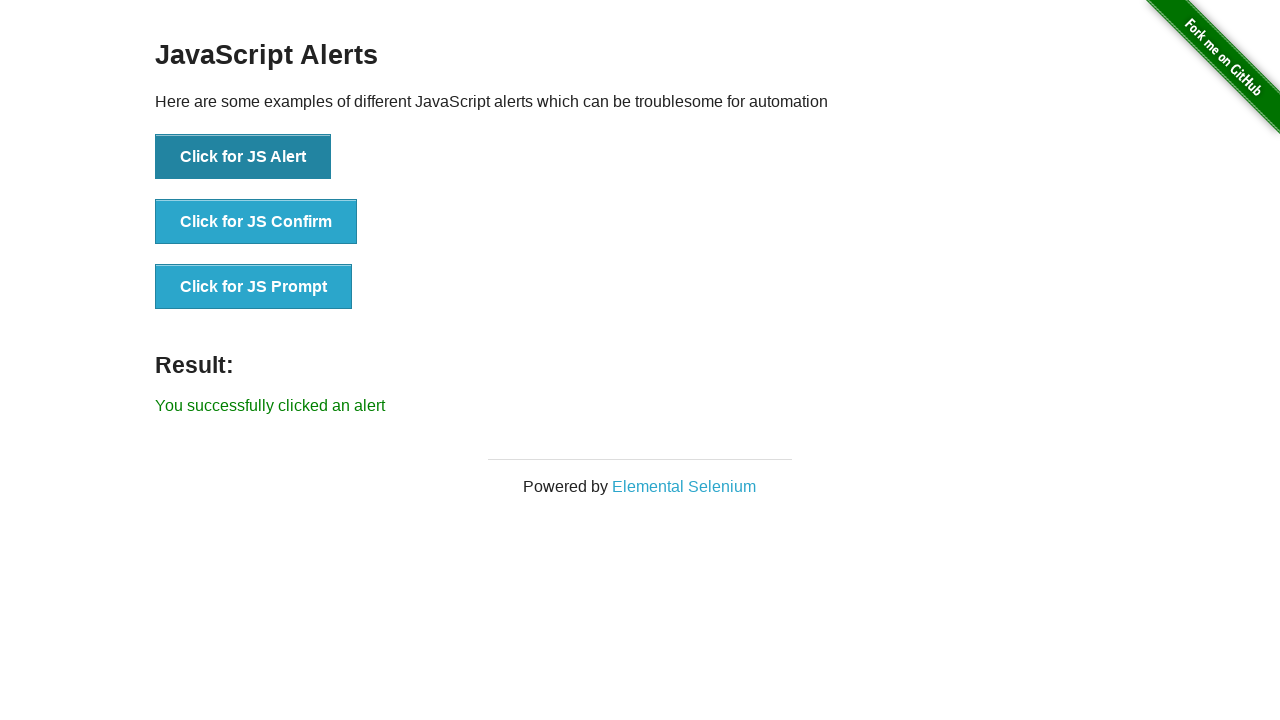